Tests percentage calculation with negative decimal numbers by navigating to the percent calculator and calculating -9.3% of 55

Starting URL: http://www.calculator.net/

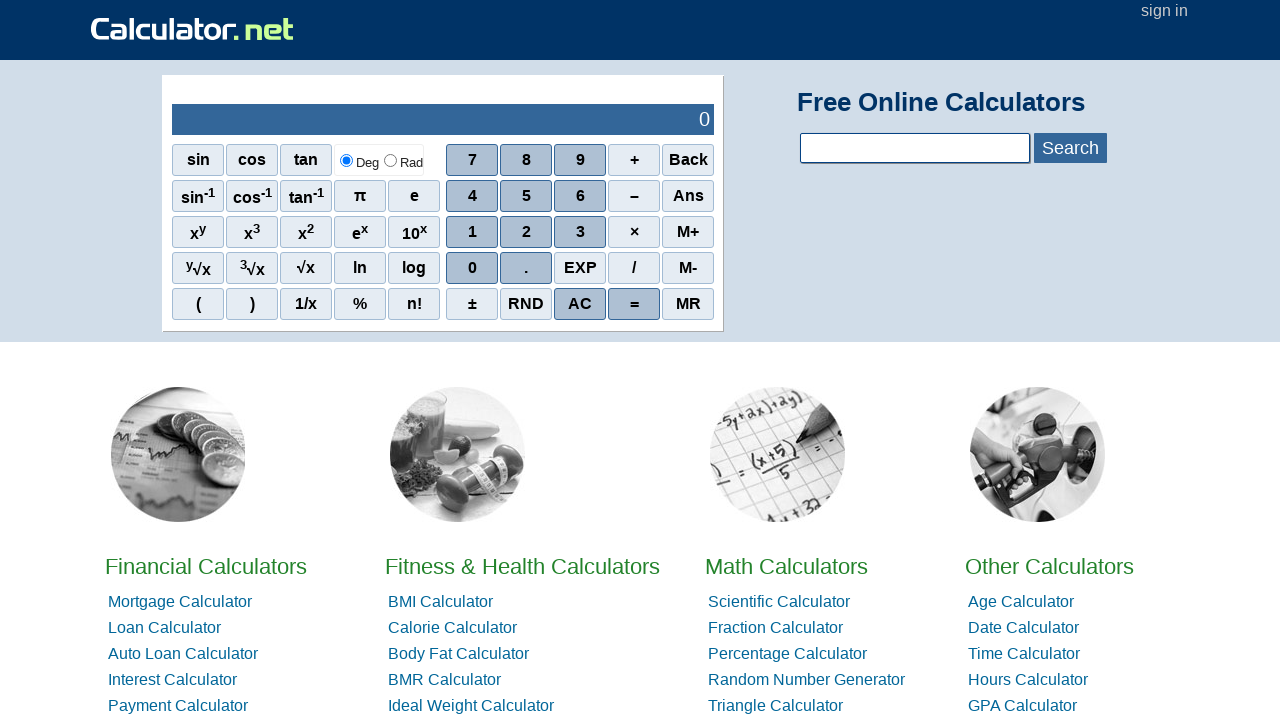

Clicked on Math Calculators at (786, 566) on xpath=.//*[@id='homelistwrap']/div[3]/div[2]/a
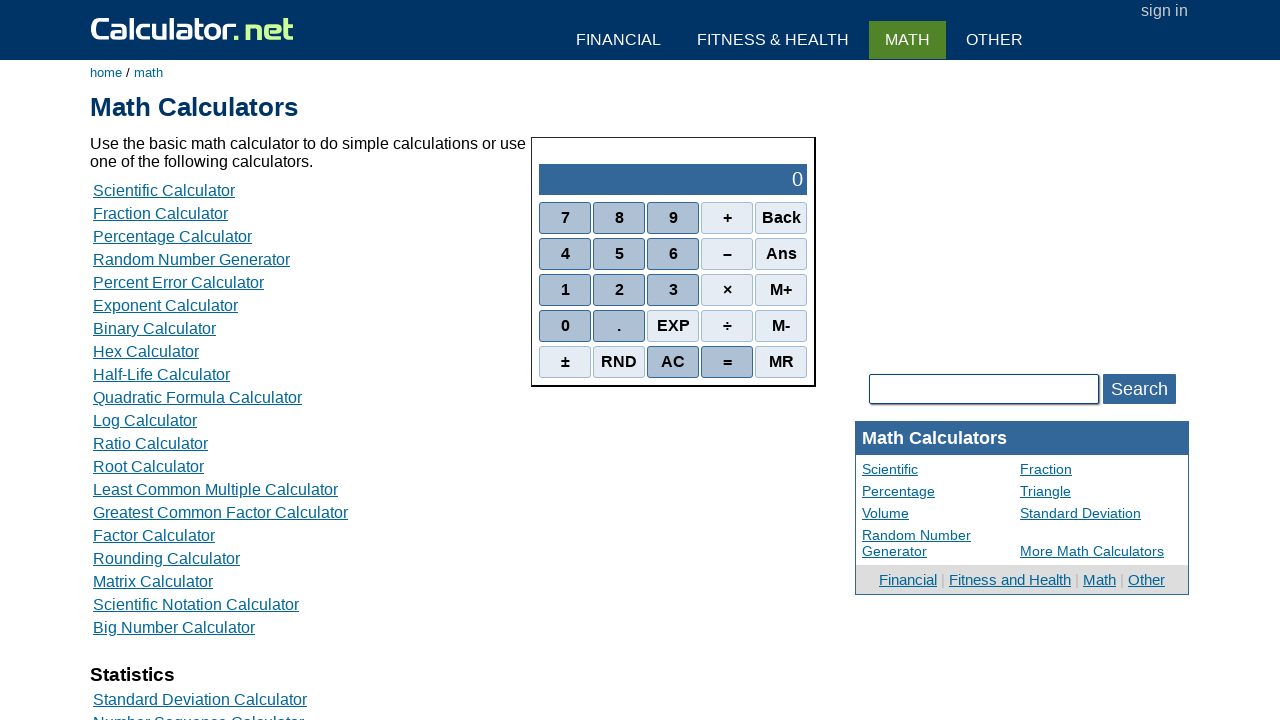

Clicked on Percent Calculator at (172, 236) on xpath=.//*[@id='content']/table[2]/tbody/tr/td/div[3]/a
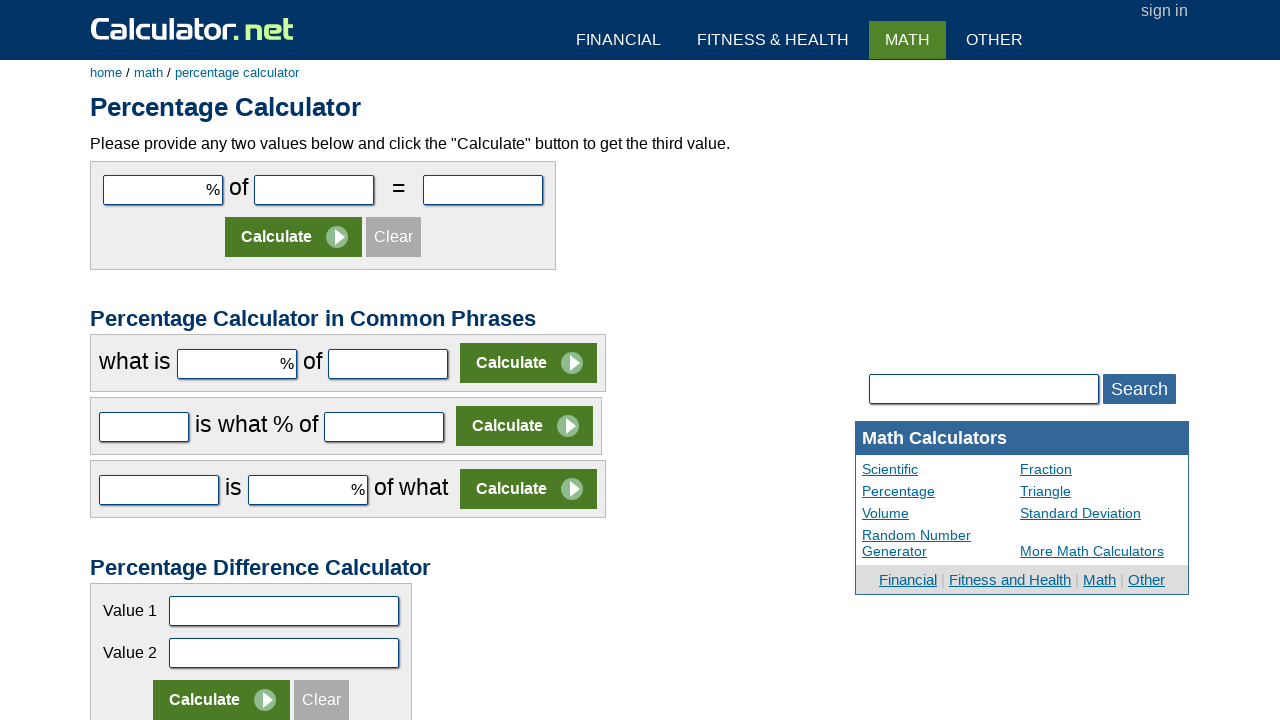

Entered -9.3 in the first input field on #cpar1
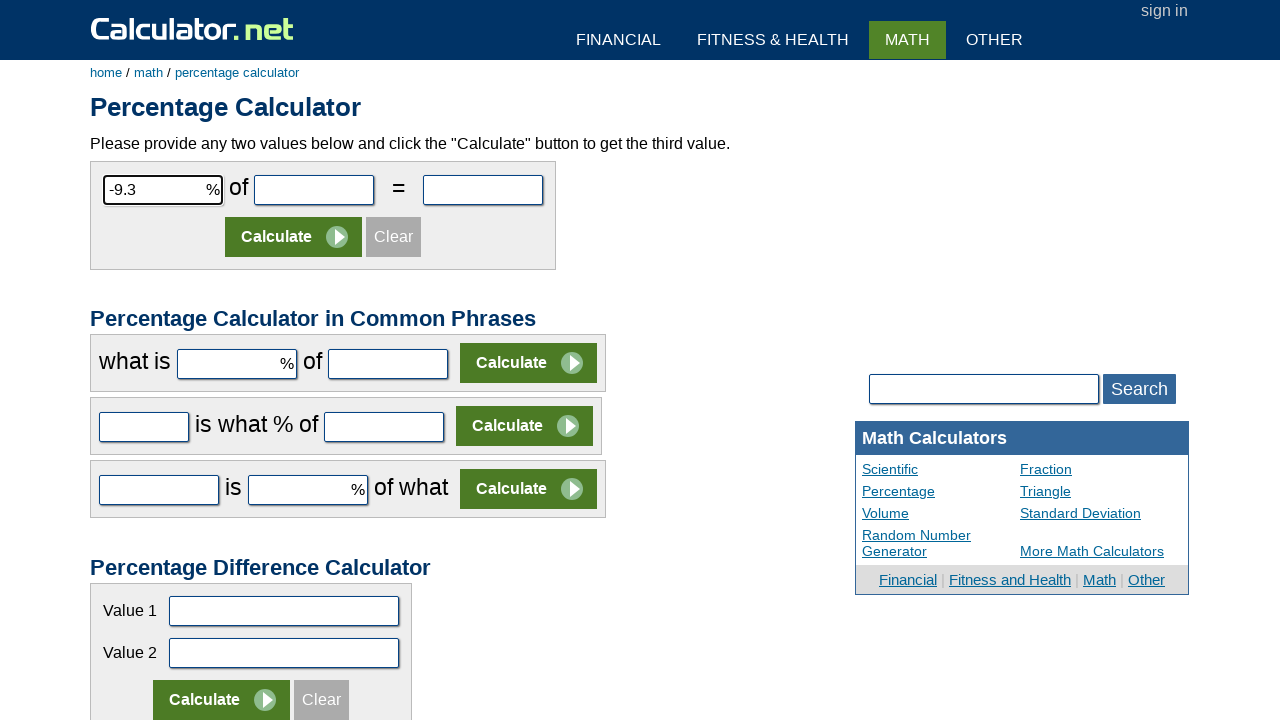

Entered 55 in the second input field on #cpar2
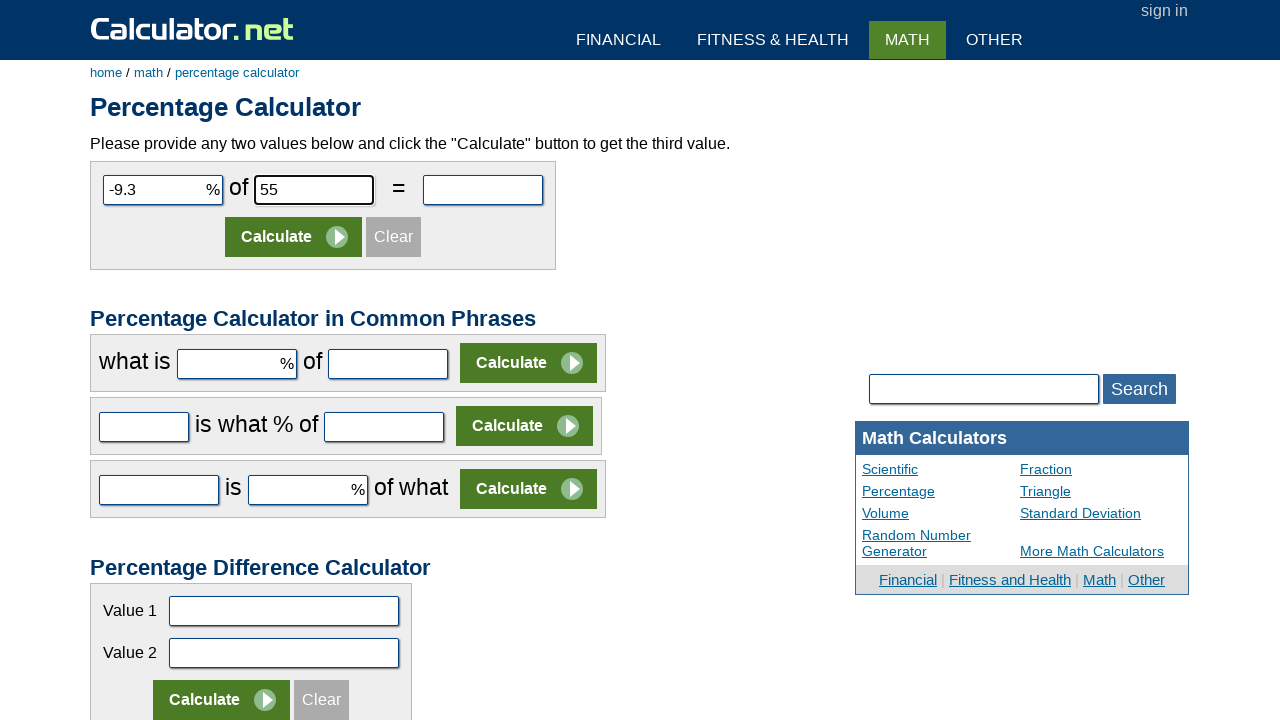

Clicked the calculate button at (294, 237) on xpath=.//*[@id='content']/form[1]/table/tbody/tr[2]/td/input[2]
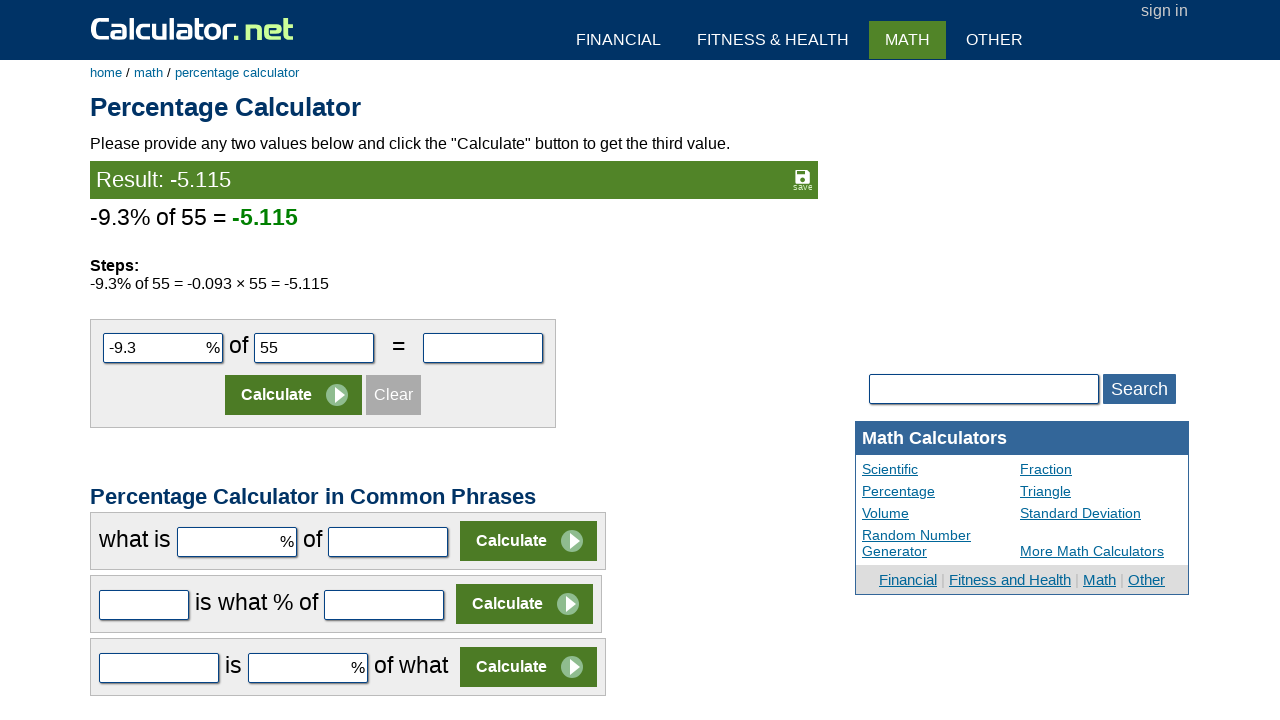

Result displayed on the page
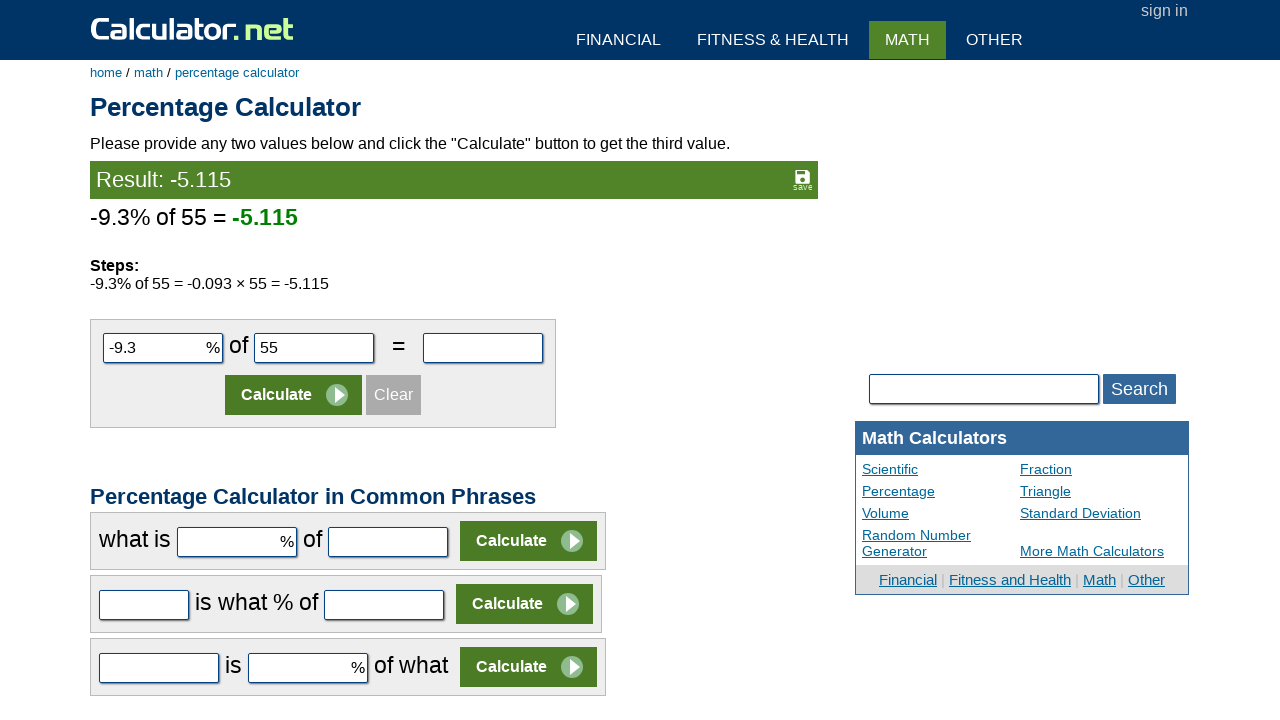

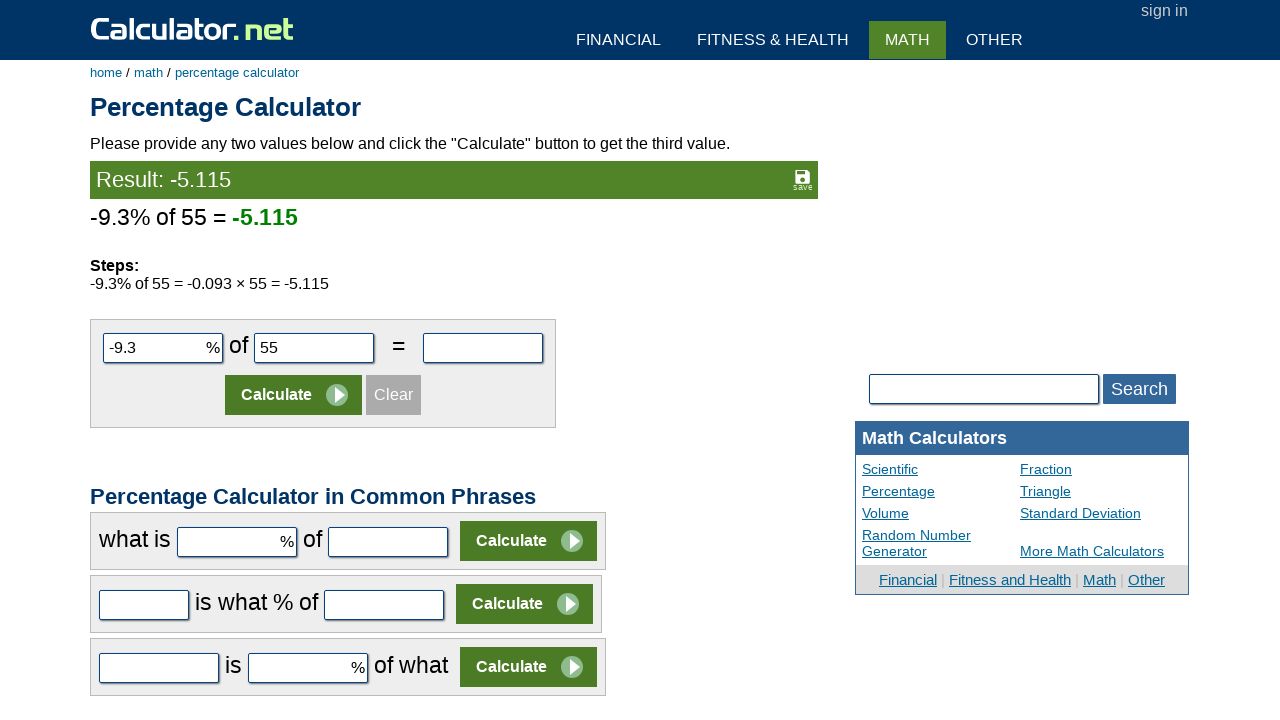